Navigates to an Angular demo application and clicks the library button to navigate to the library section. The original test also intercepts and fails network requests, but the core browser automation is the navigation and button click.

Starting URL: https://rahulshettyacademy.com/angularAppdemo/

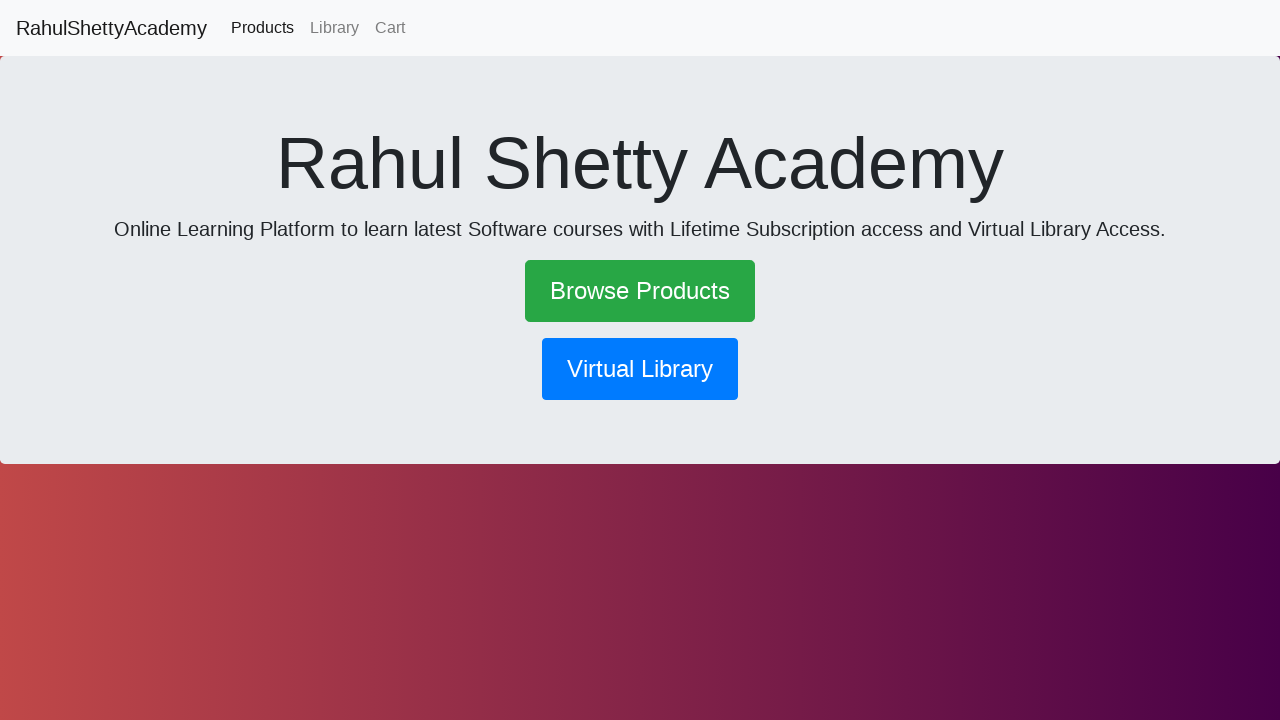

Waited for page to load with networkidle state
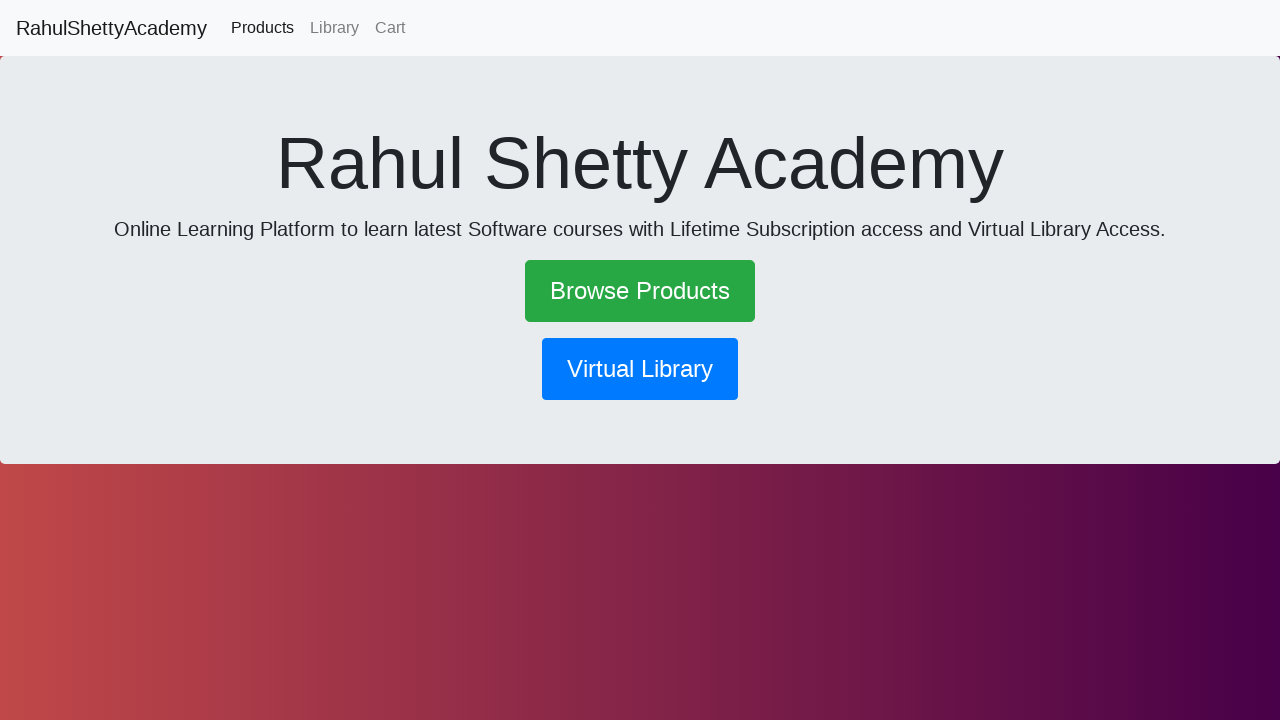

Clicked the library button to navigate to library section at (640, 369) on button[routerlink*='library']
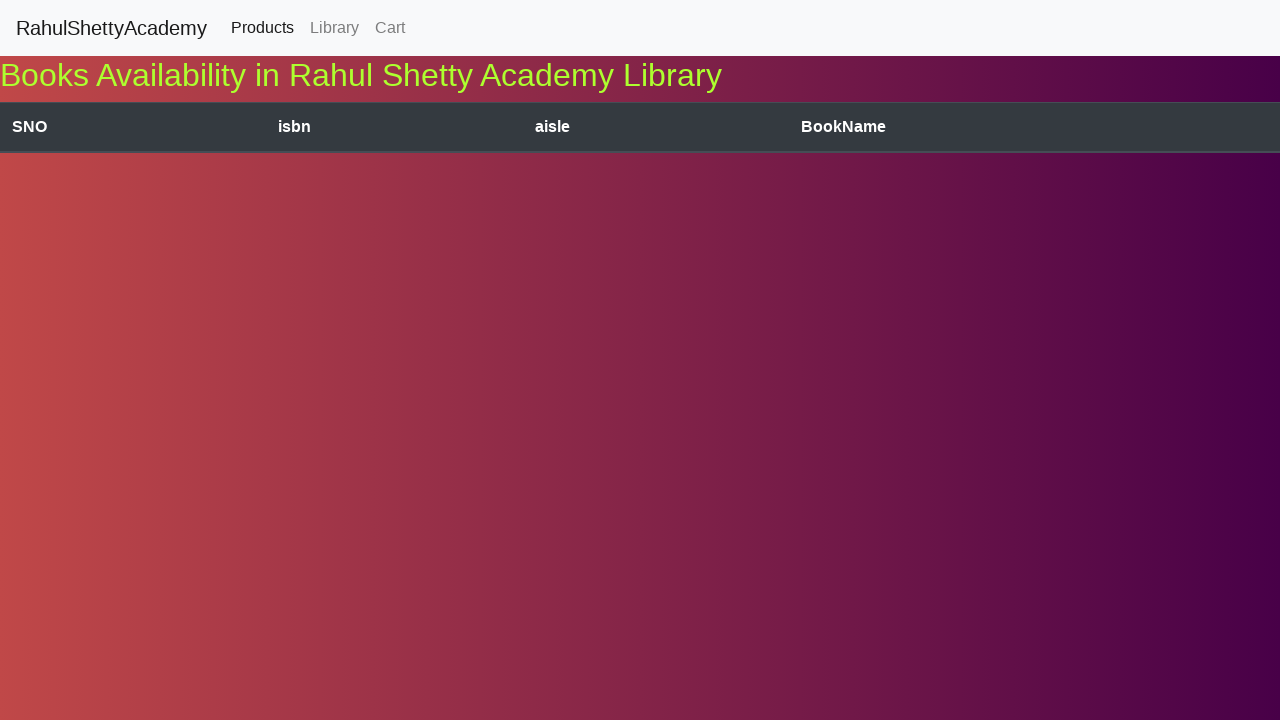

Waited for navigation to complete with networkidle state
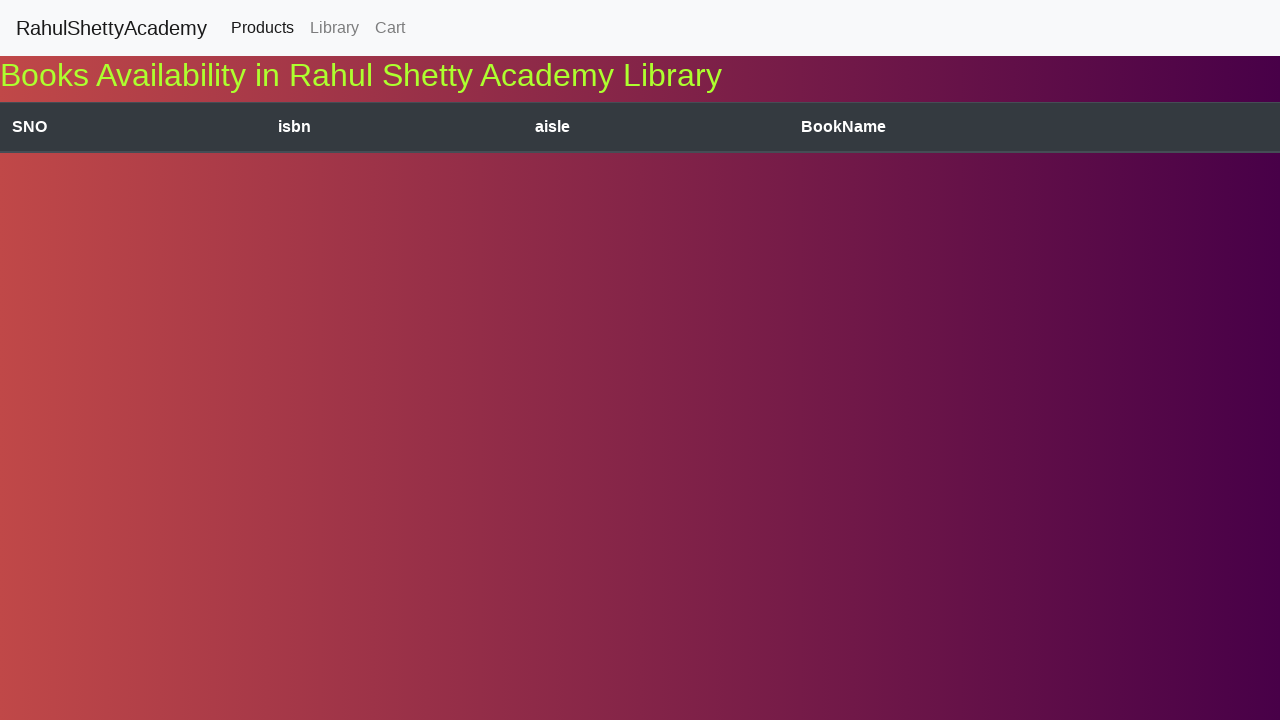

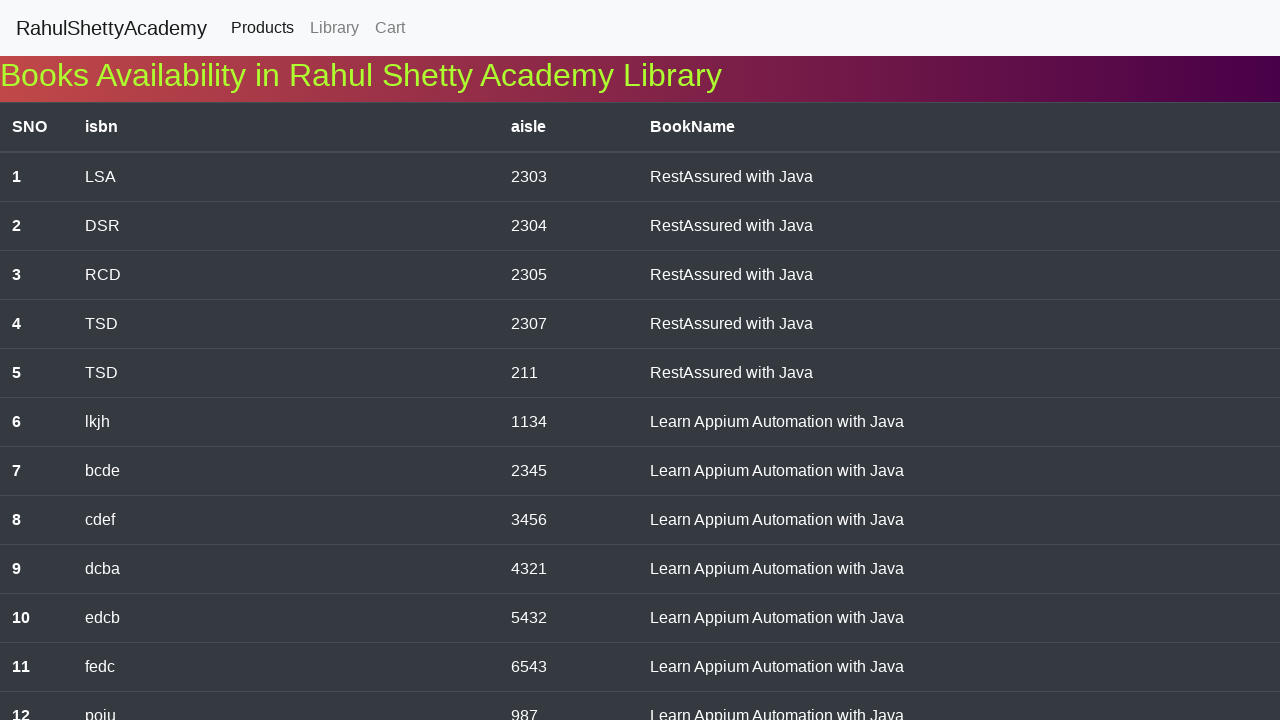